Tests opting out of A/B tests by adding an opt-out cookie on the homepage before navigating to the A/B test page.

Starting URL: http://the-internet.herokuapp.com

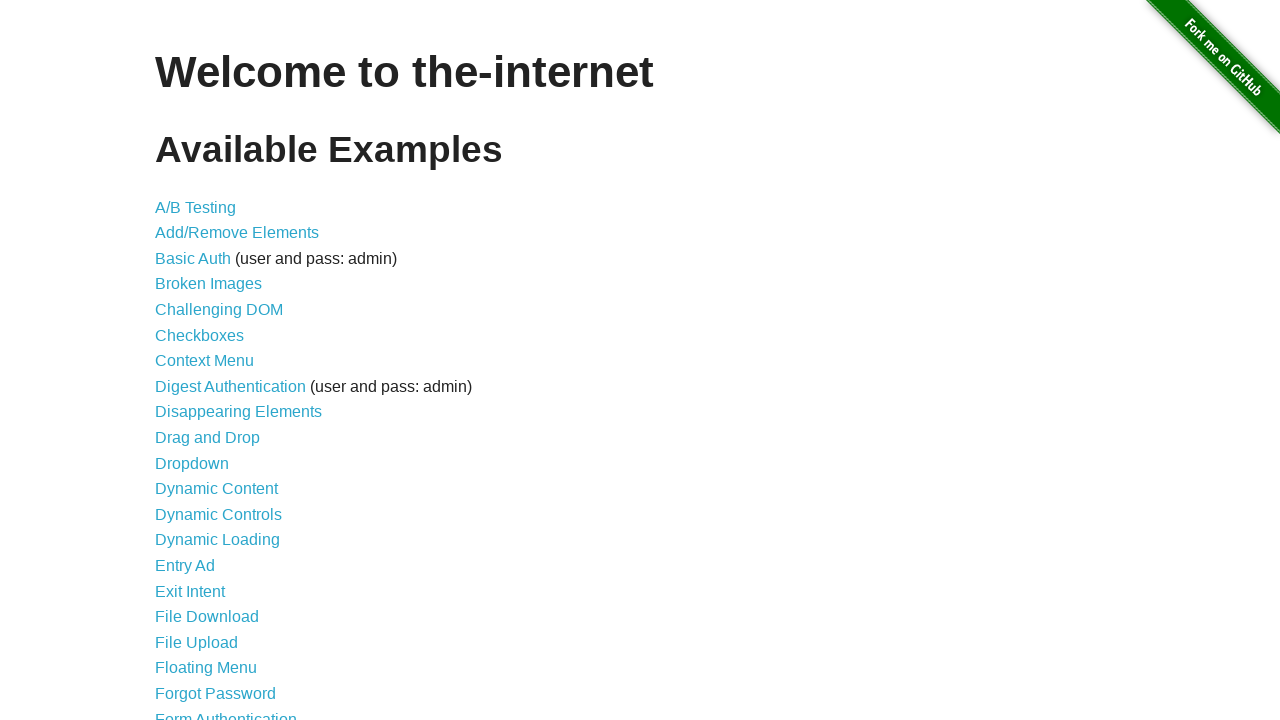

Added optimizelyOptOut cookie to opt out of A/B tests
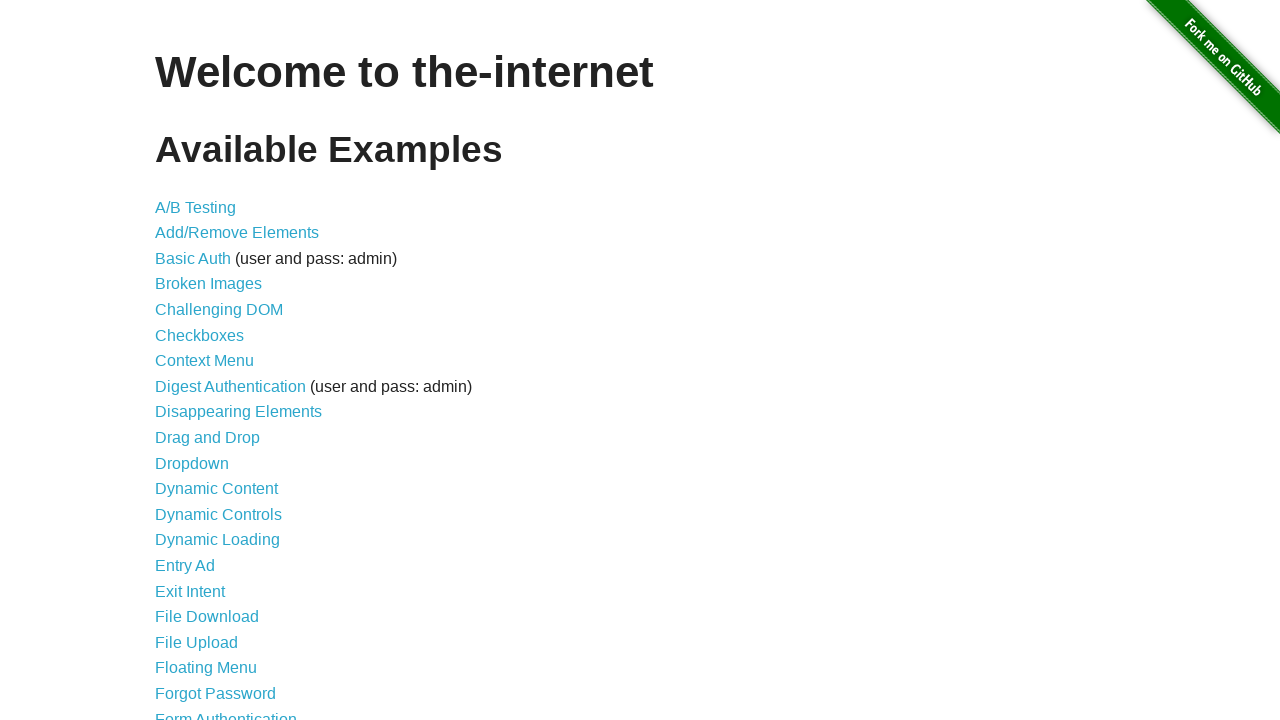

Navigated to A/B test page
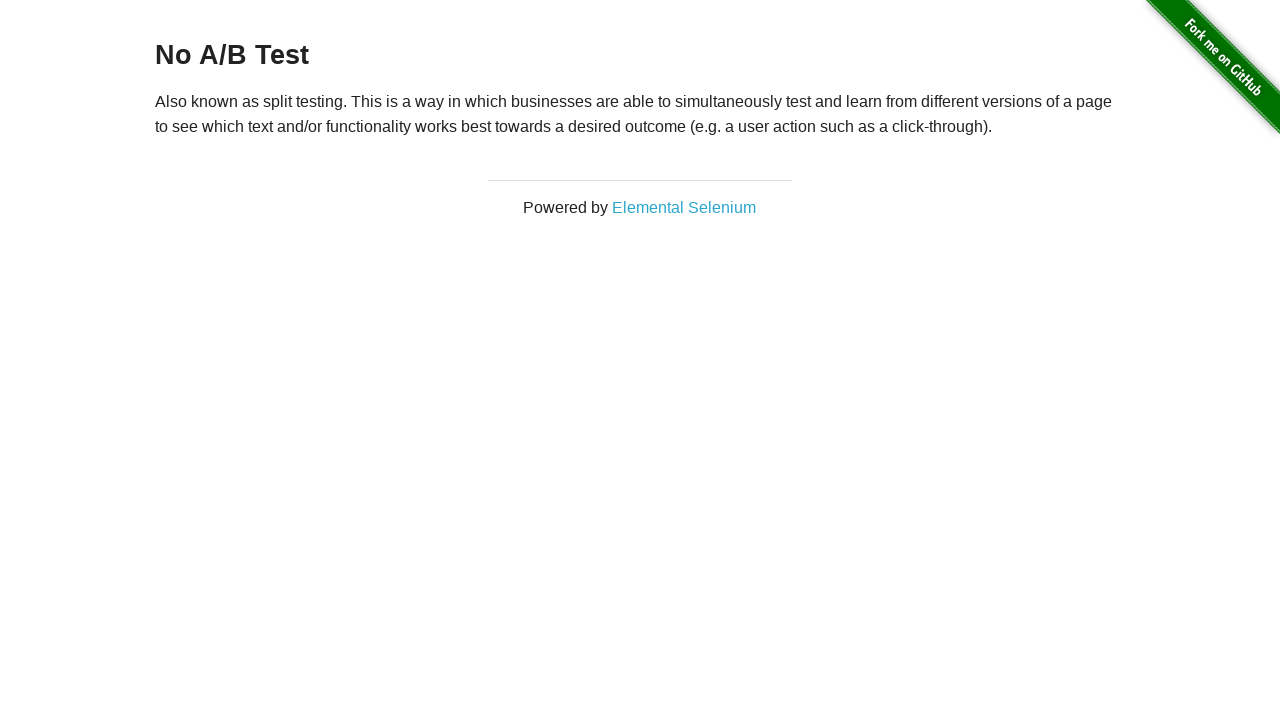

Retrieved heading text from page
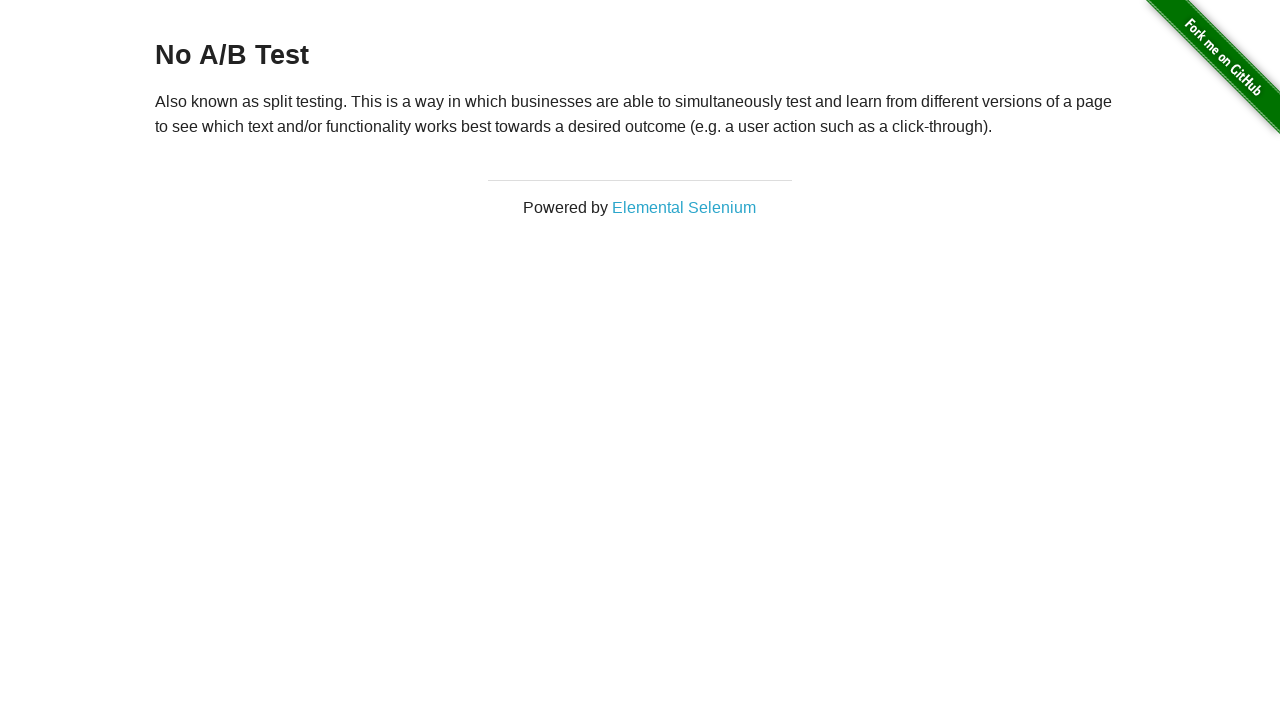

Verified heading displays 'No A/B Test' confirming opt-out cookie prevented A/B test assignment
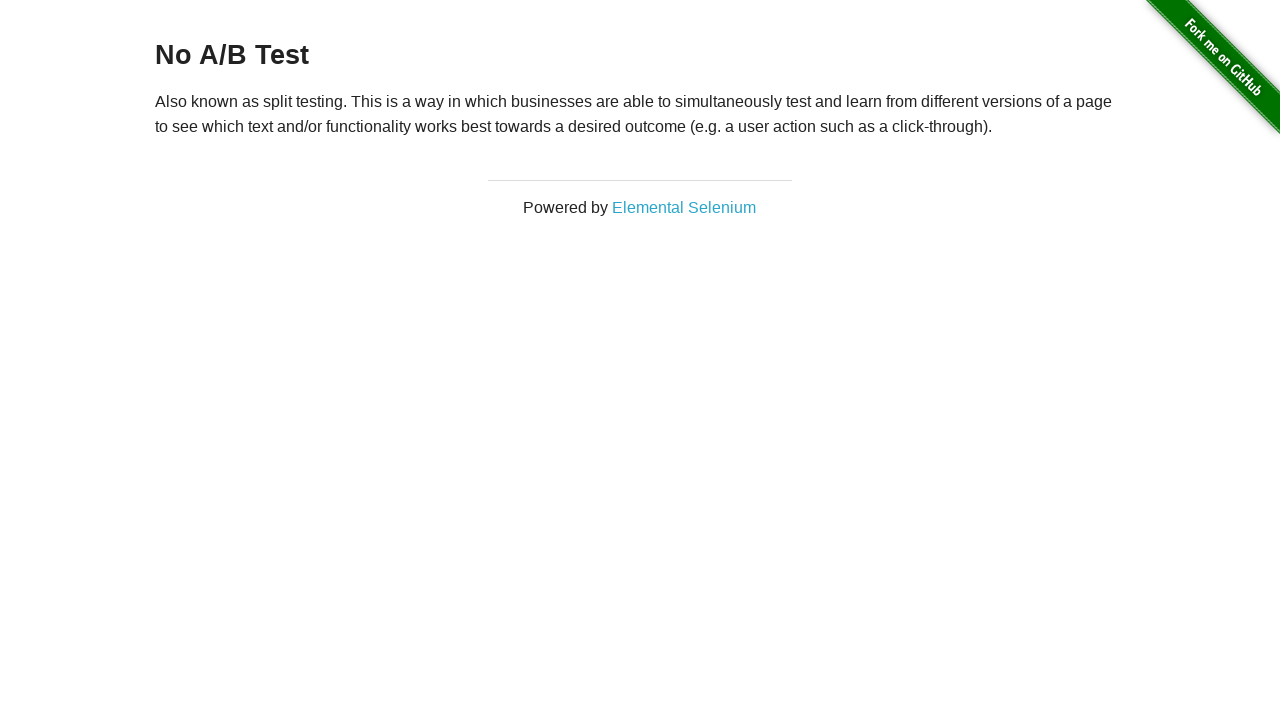

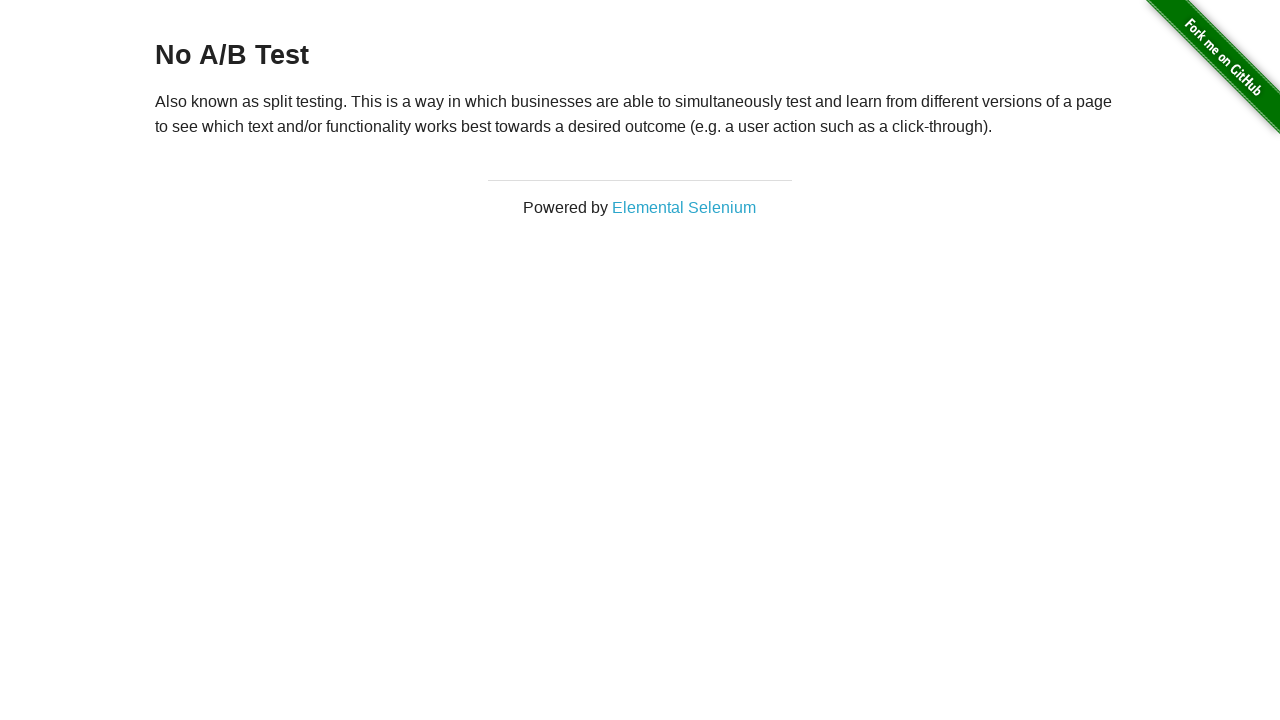